Tests scrolling functionality by navigating to a Bootstrap slider demo page and scrolling to a specific heading element (Example 2).

Starting URL: https://seiyria.com/bootstrap-slider/

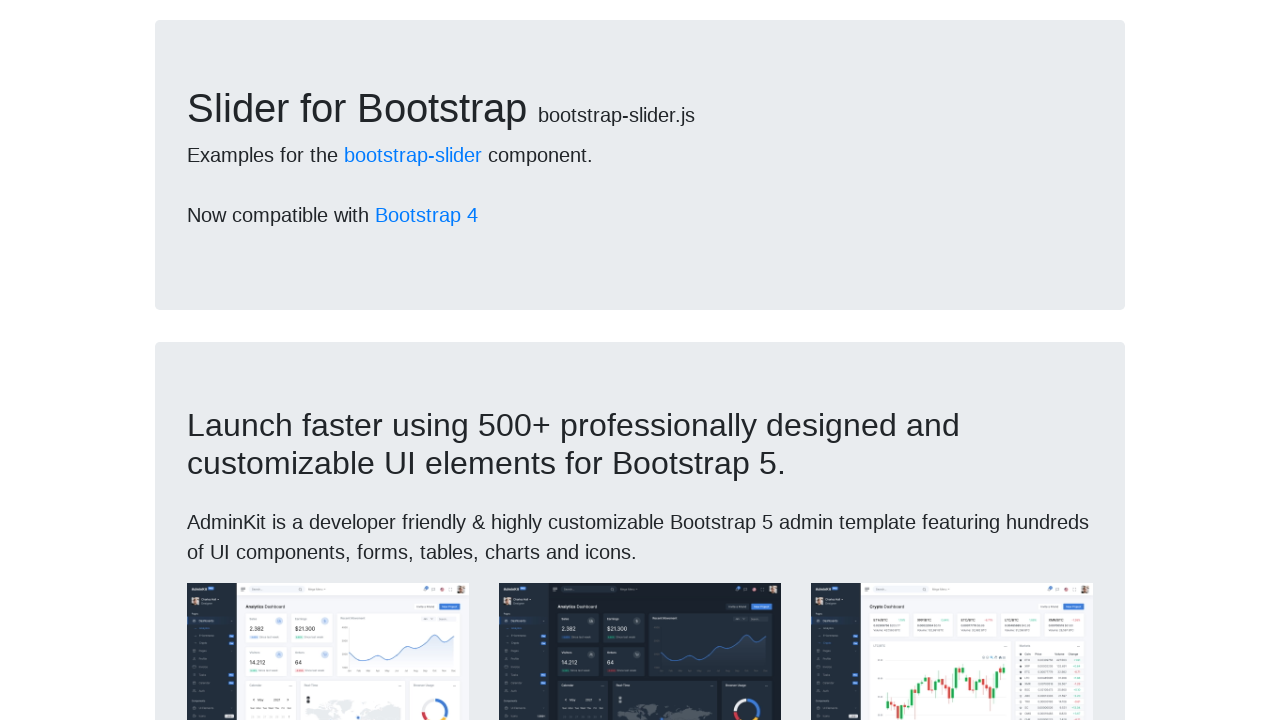

Located Example 2 heading element using XPath
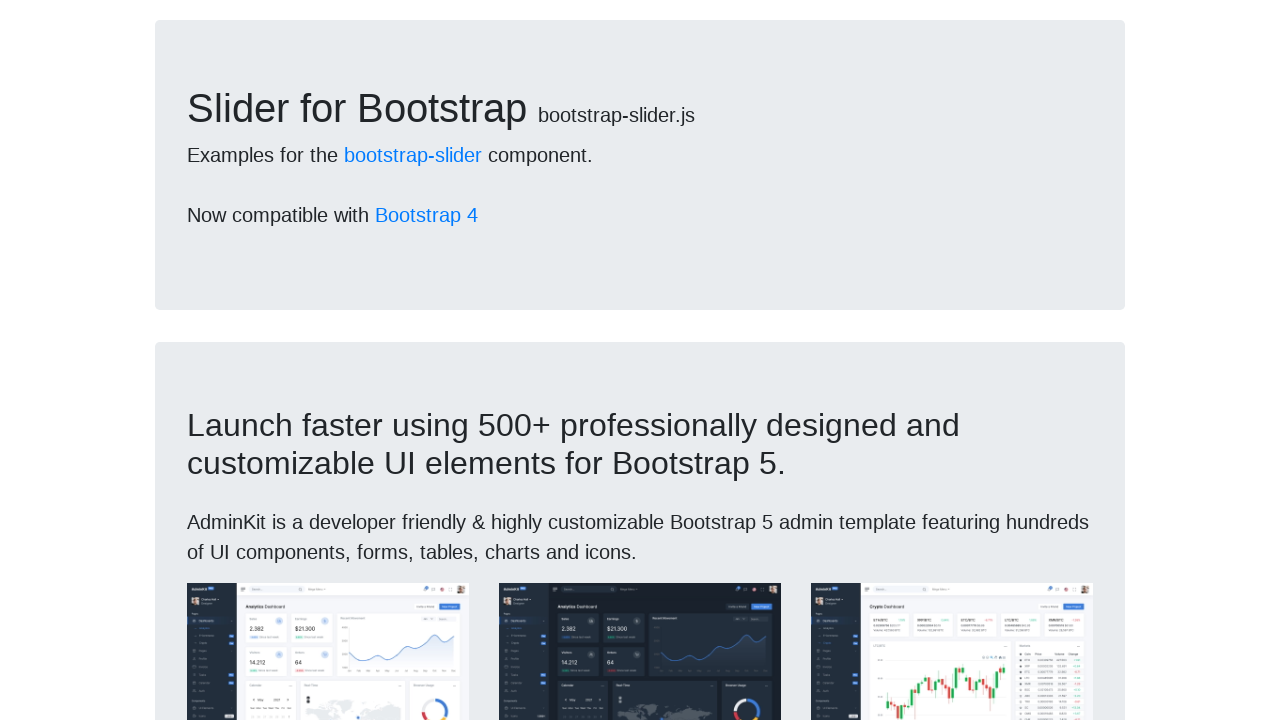

Scrolled to Example 2 heading element
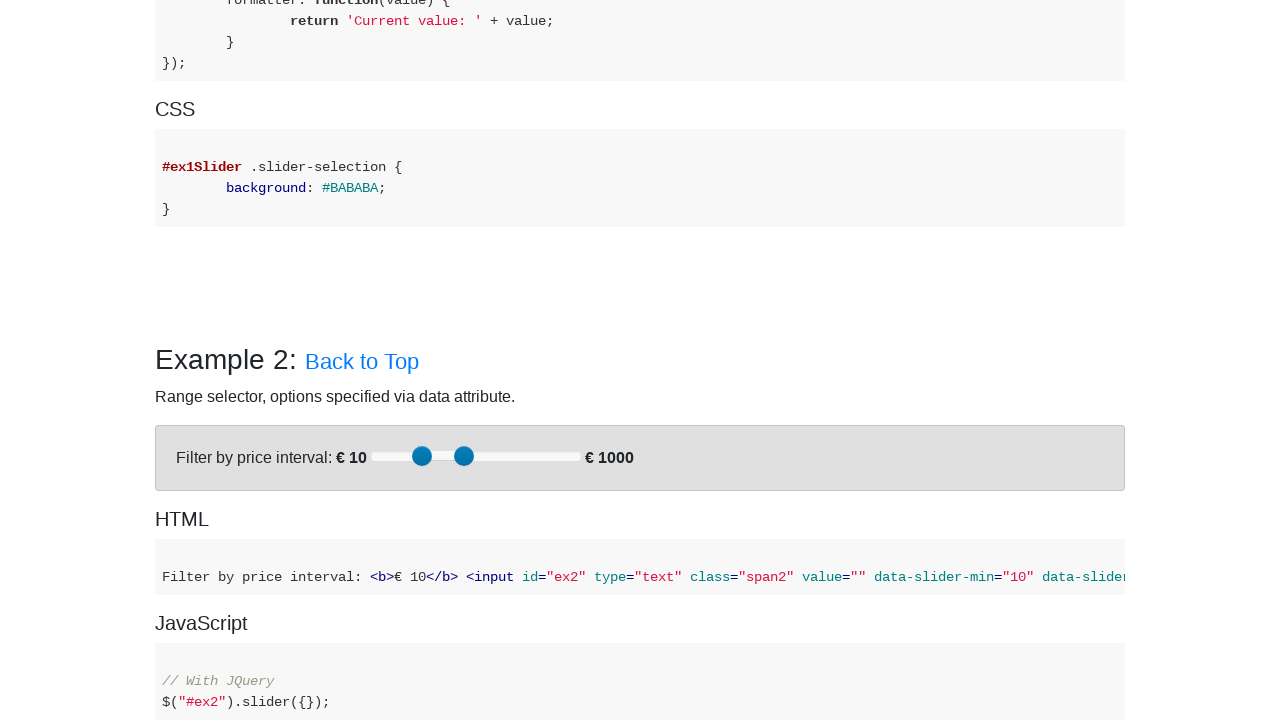

Waited 2 seconds to observe scroll result
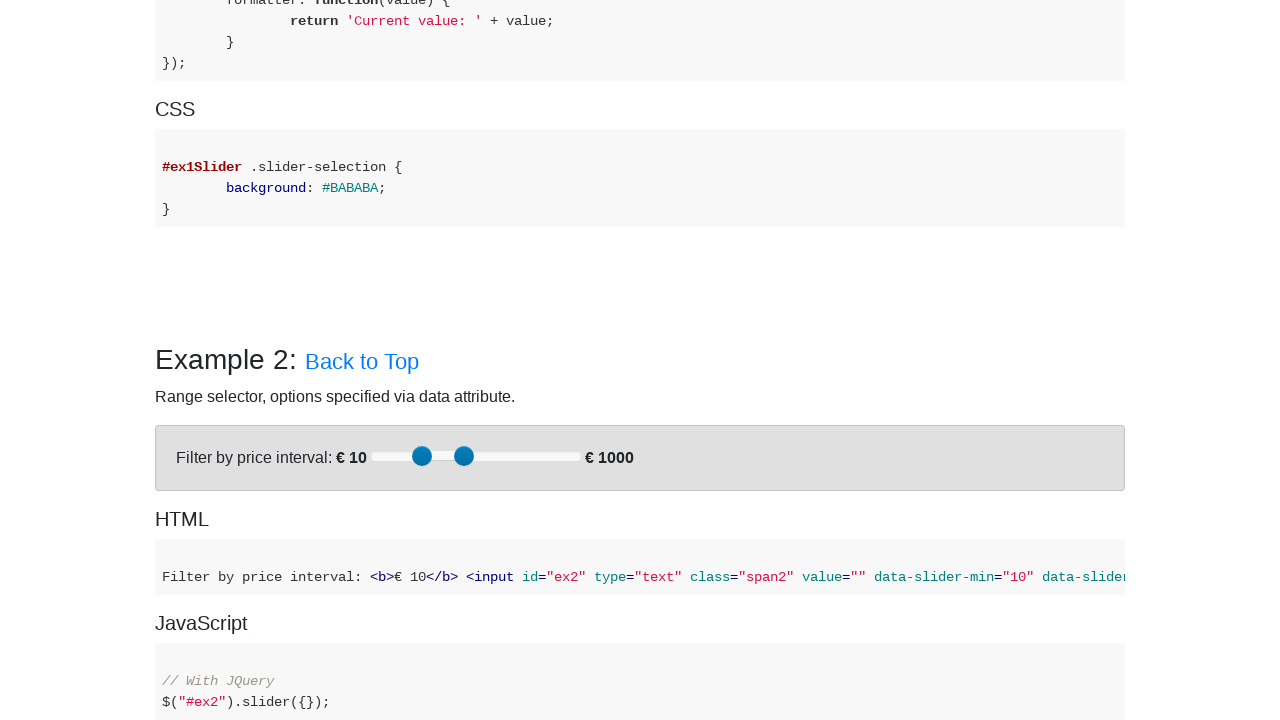

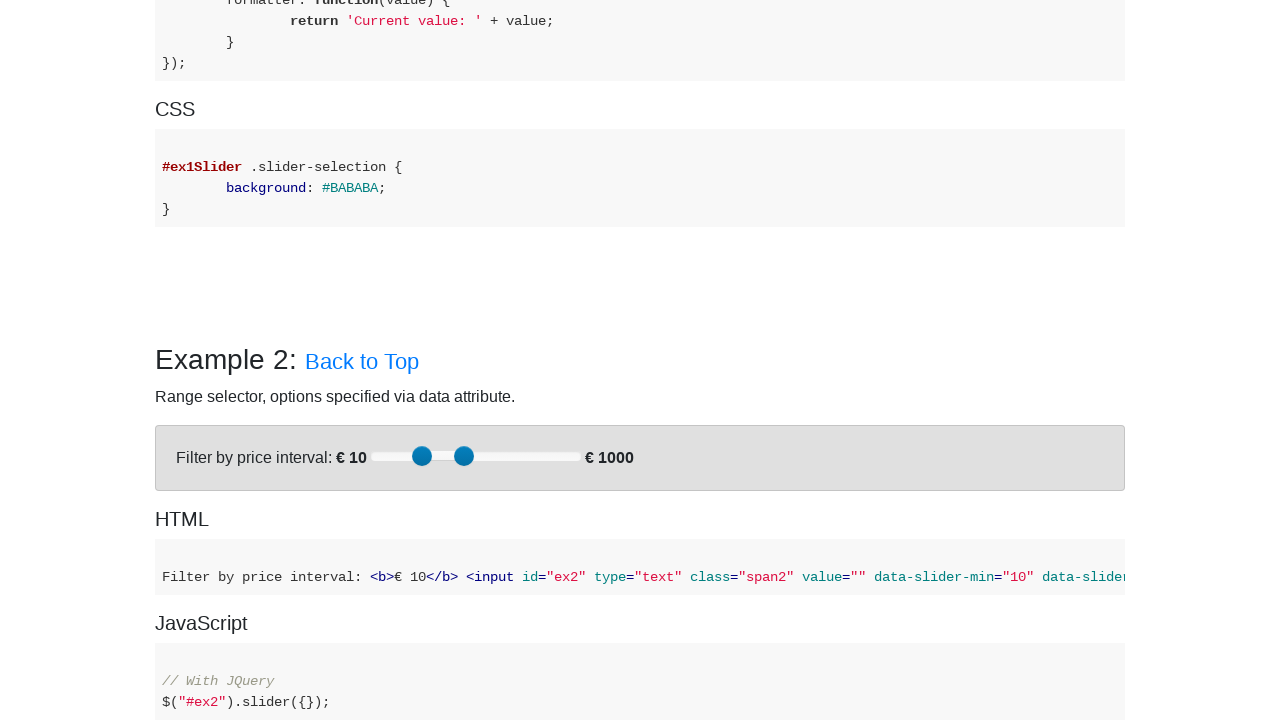